Navigates to actimind.com and prints the window handle ID of the current browser window

Starting URL: http://www.actimind.com/

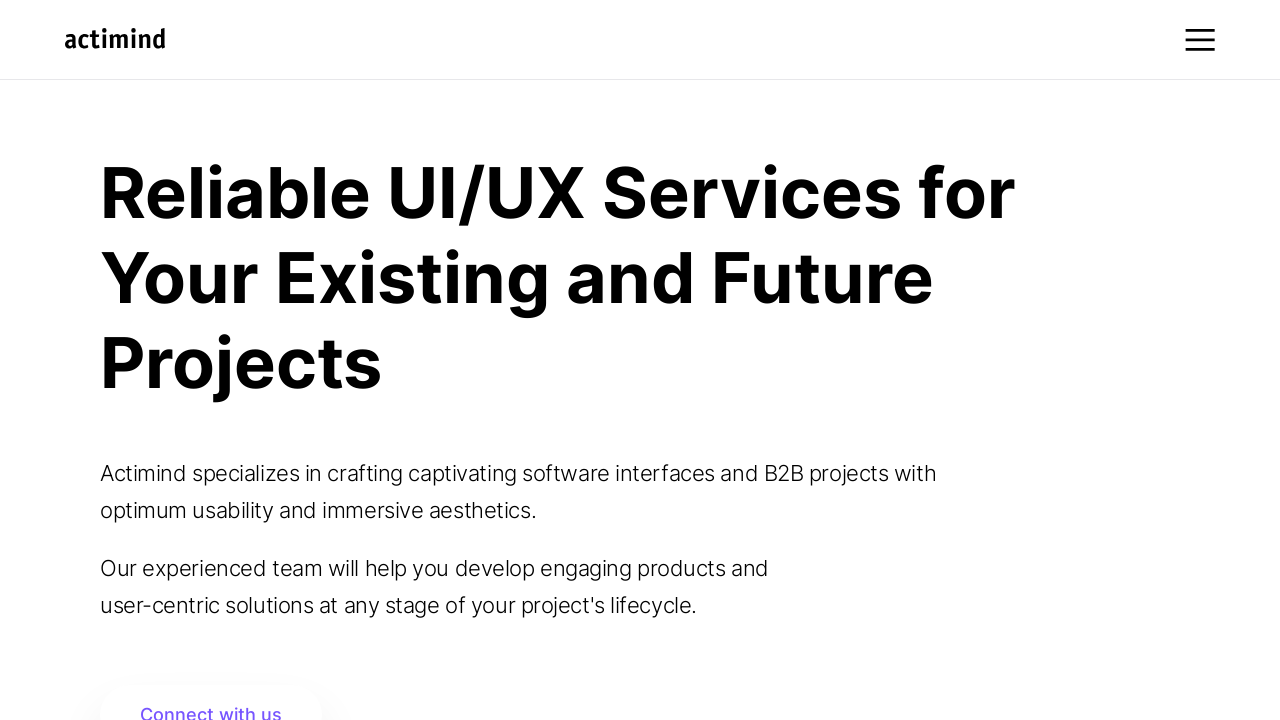

Navigated to http://www.actimind.com/
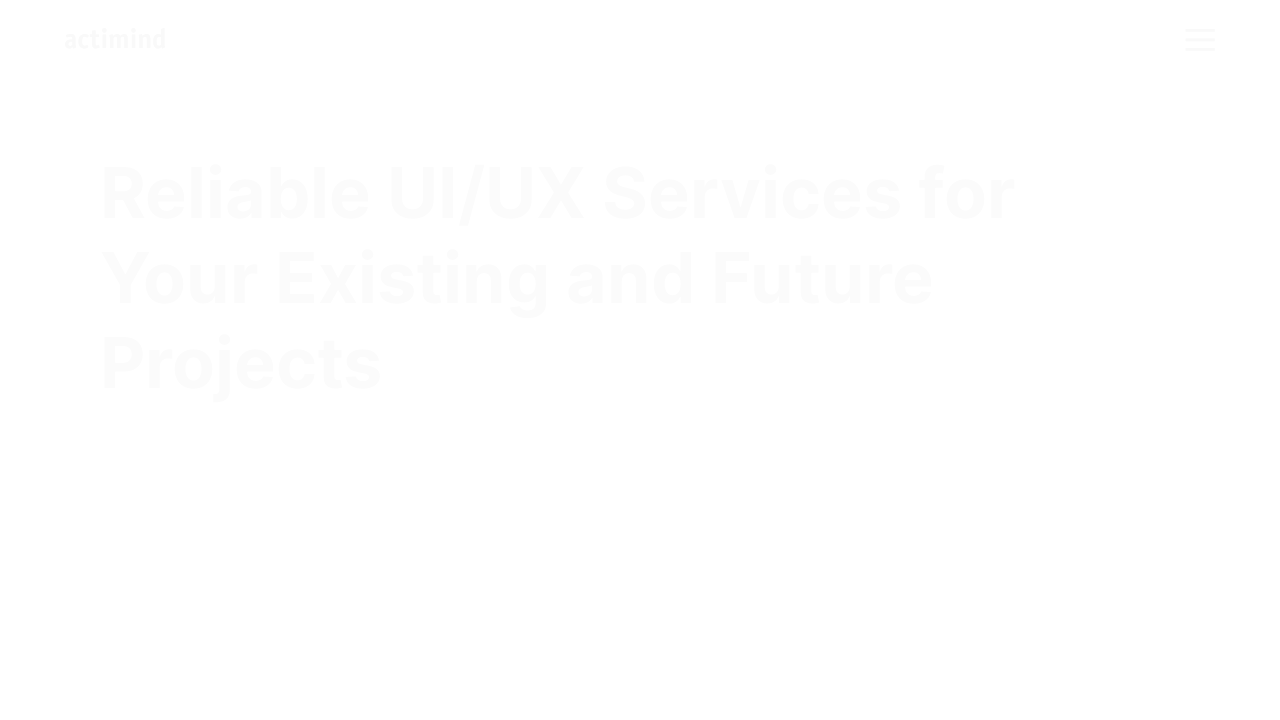

Printed current page URL
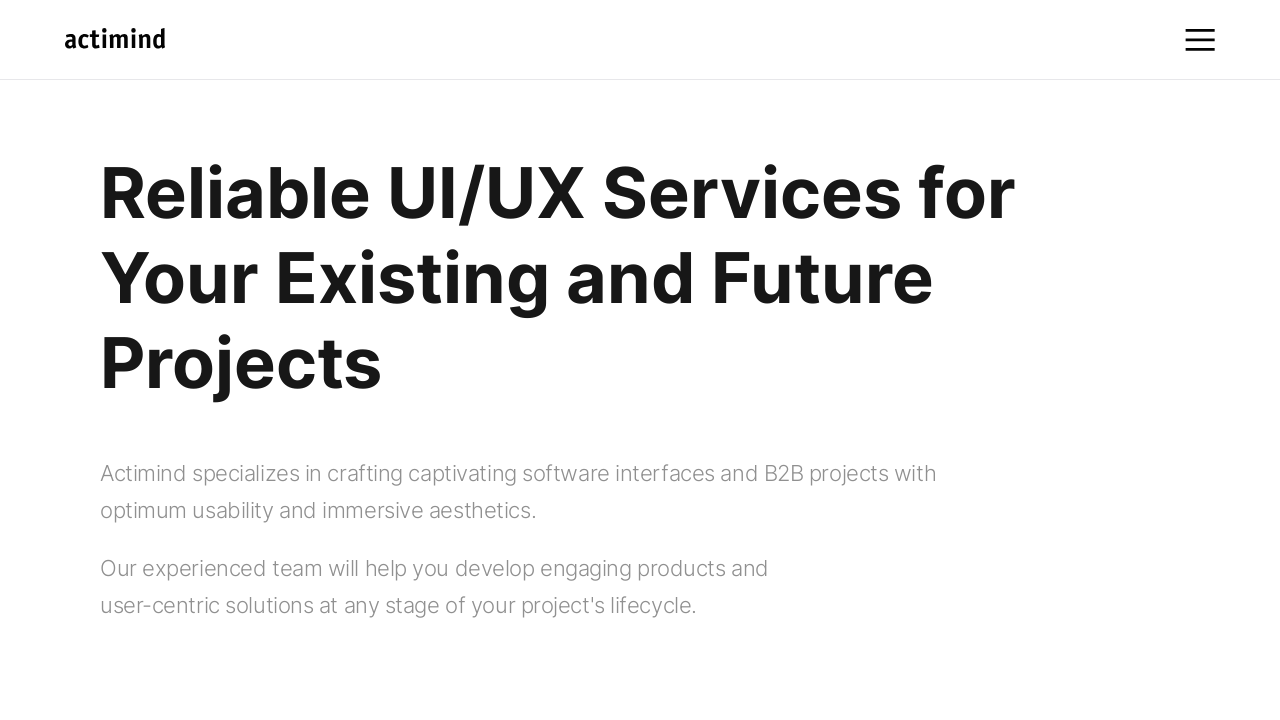

Printed current page title
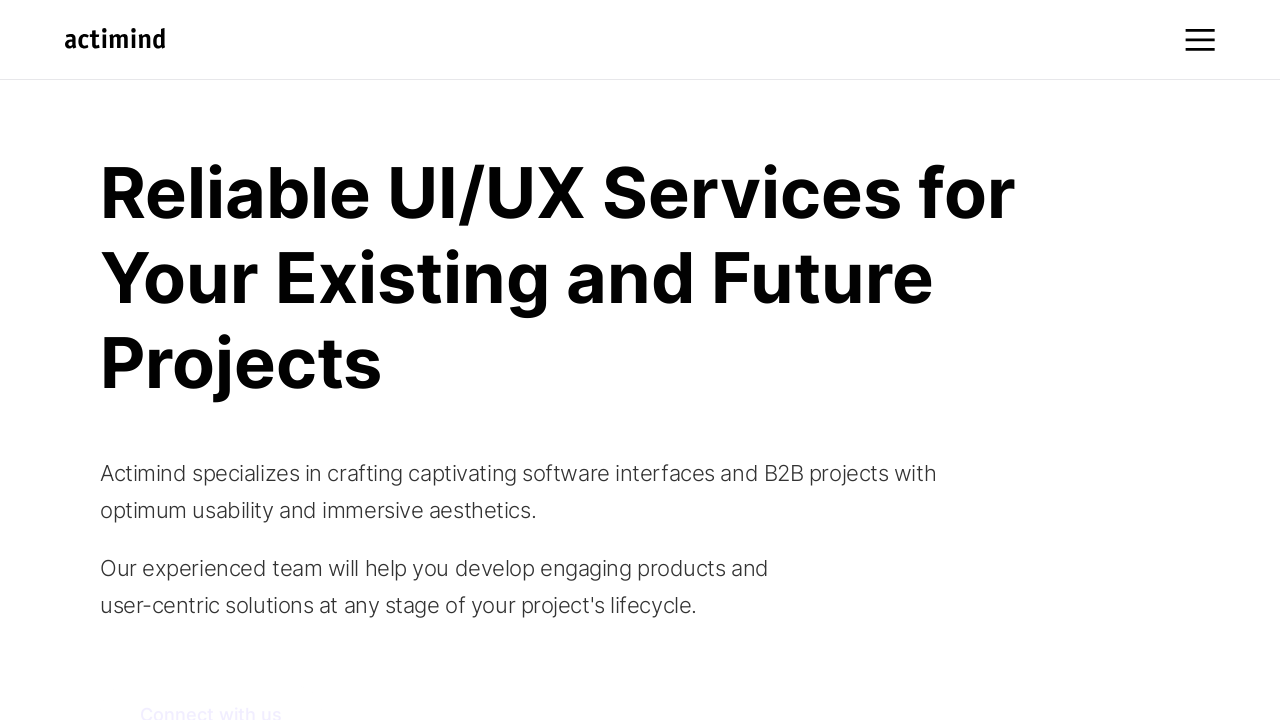

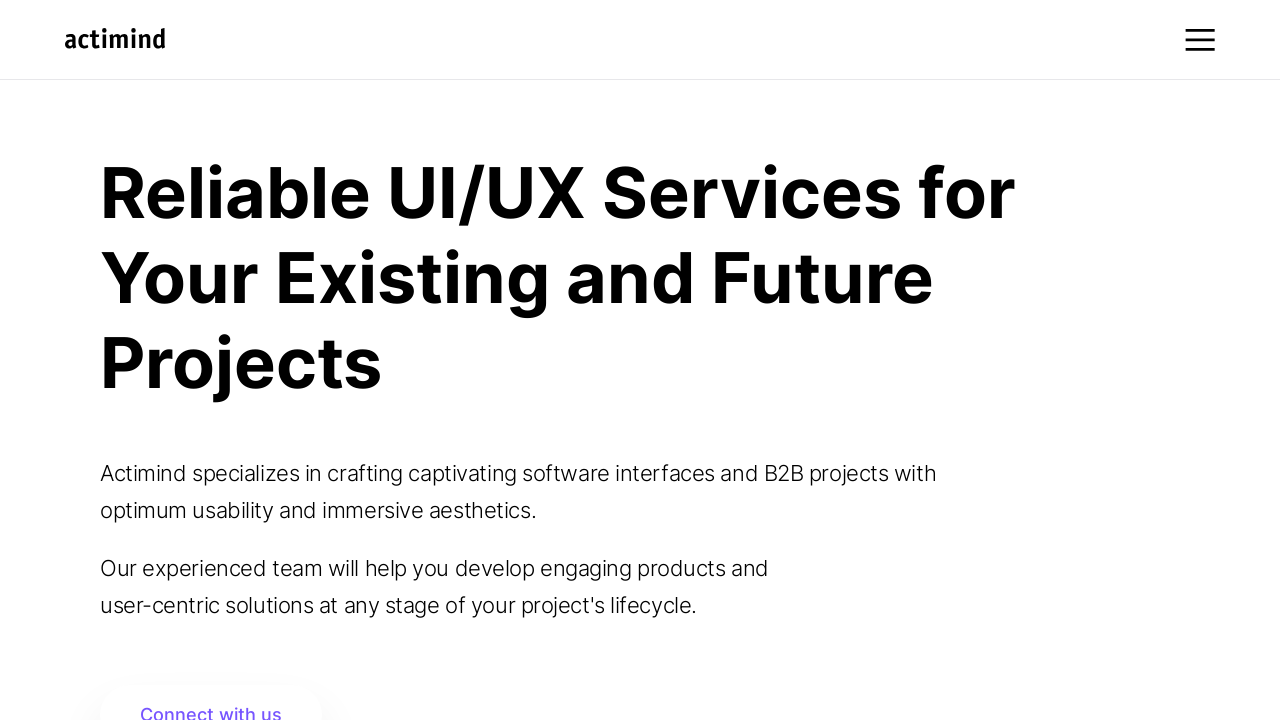